Navigates to the Selenium website and performs page scrolling actions using keyboard keys

Starting URL: https://selenium.dev/

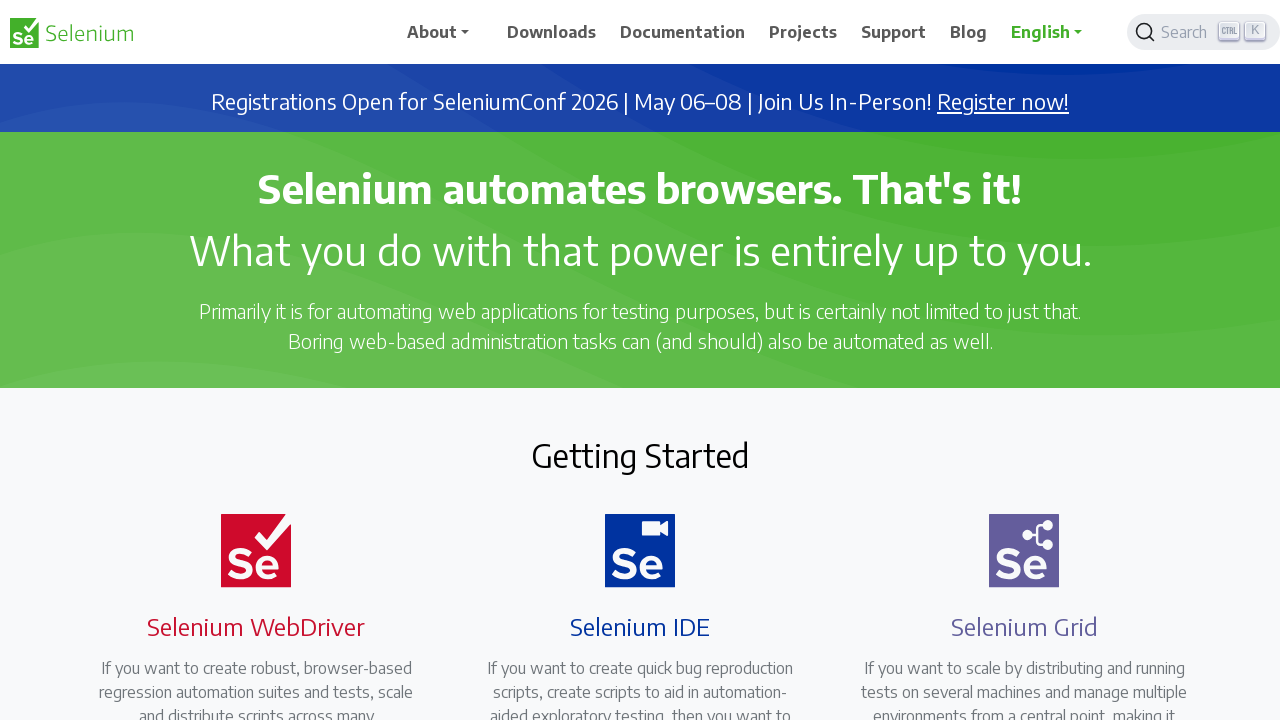

Navigated to Selenium website
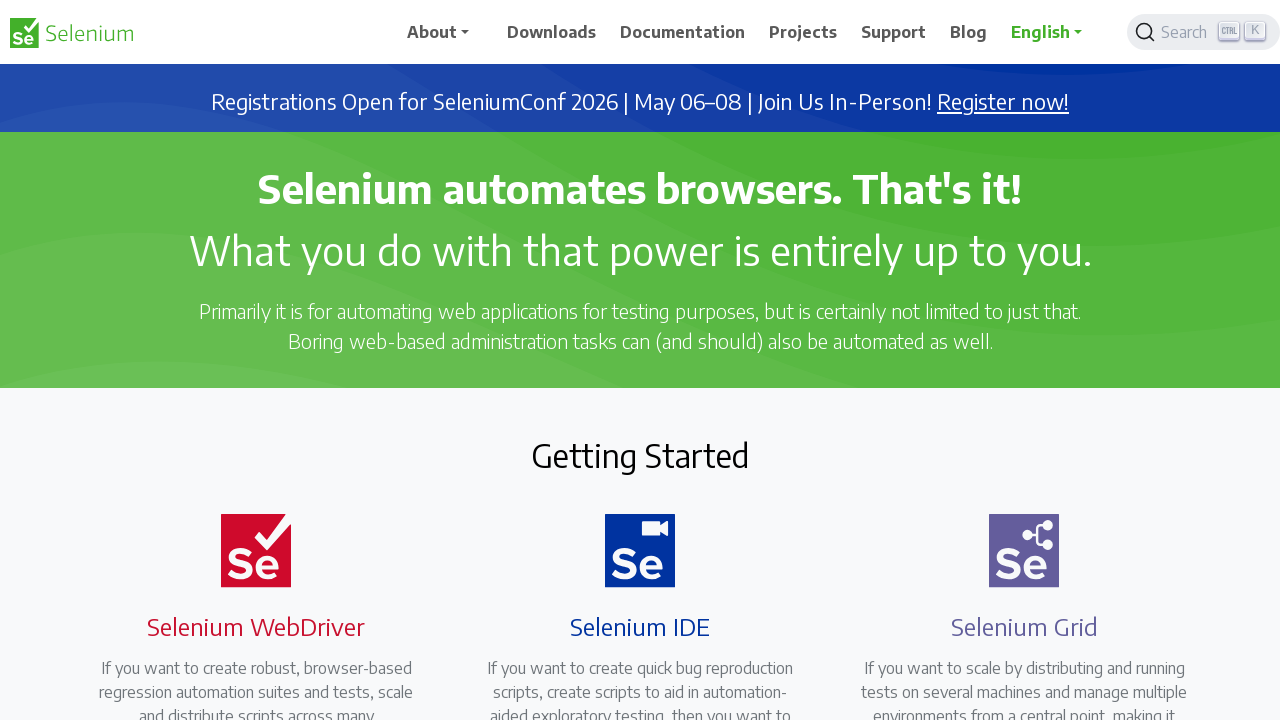

Scrolled down using Page Down key
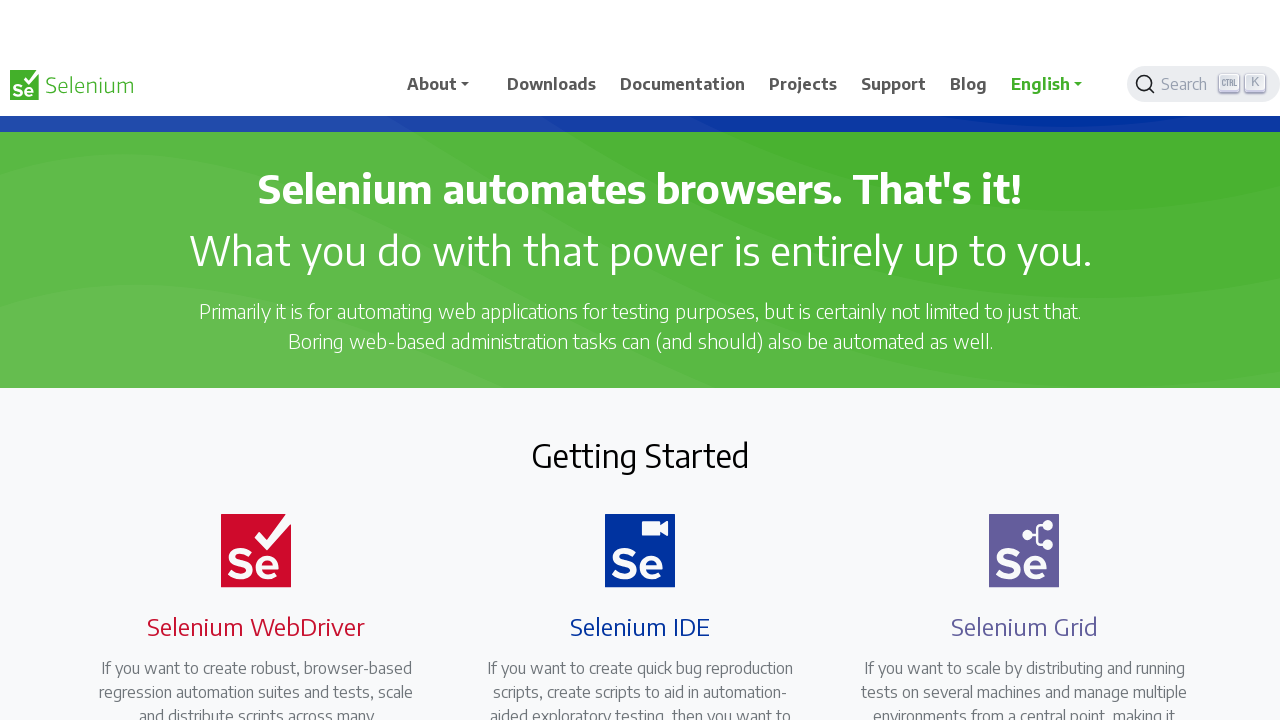

Scrolled down again using Page Down key
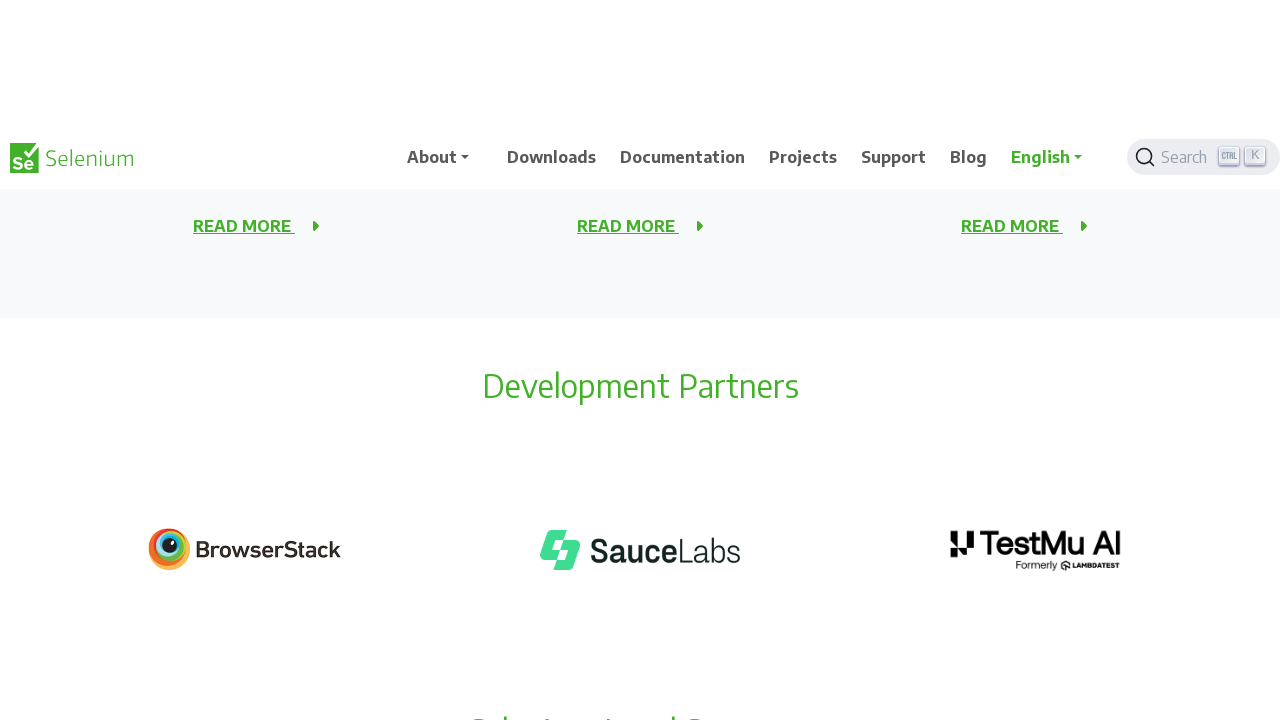

Scrolled back up using Page Up key
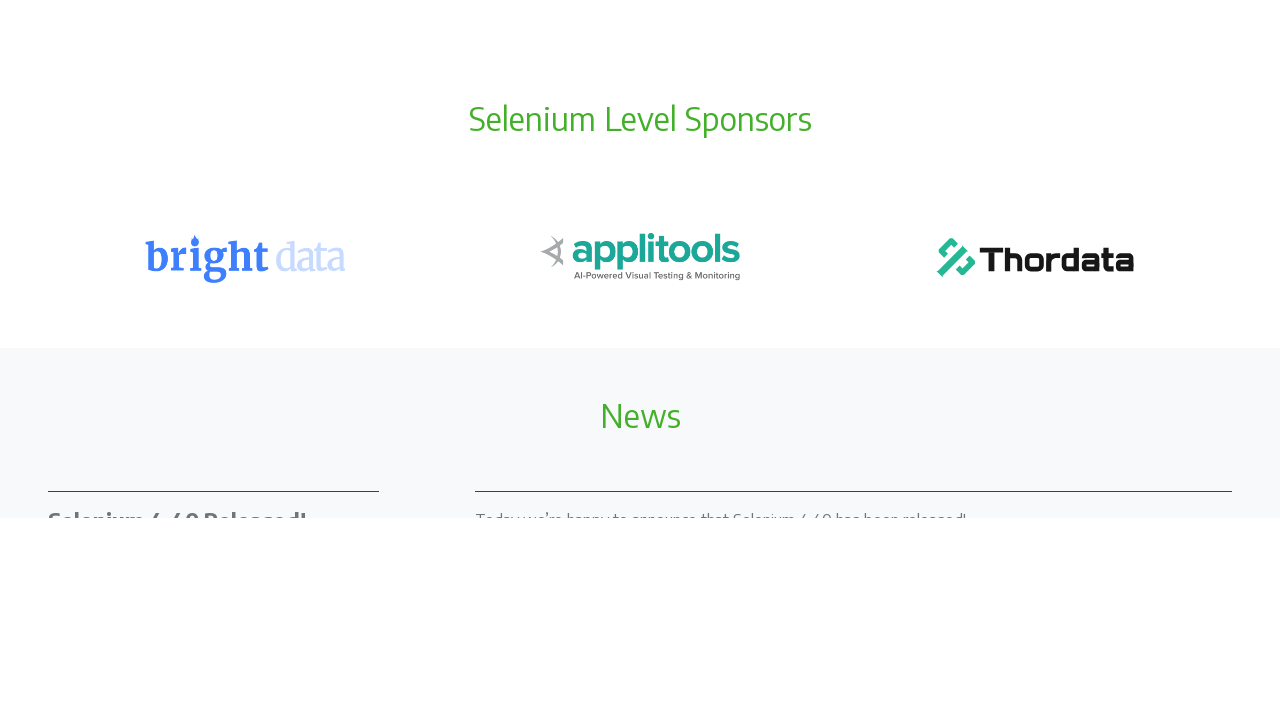

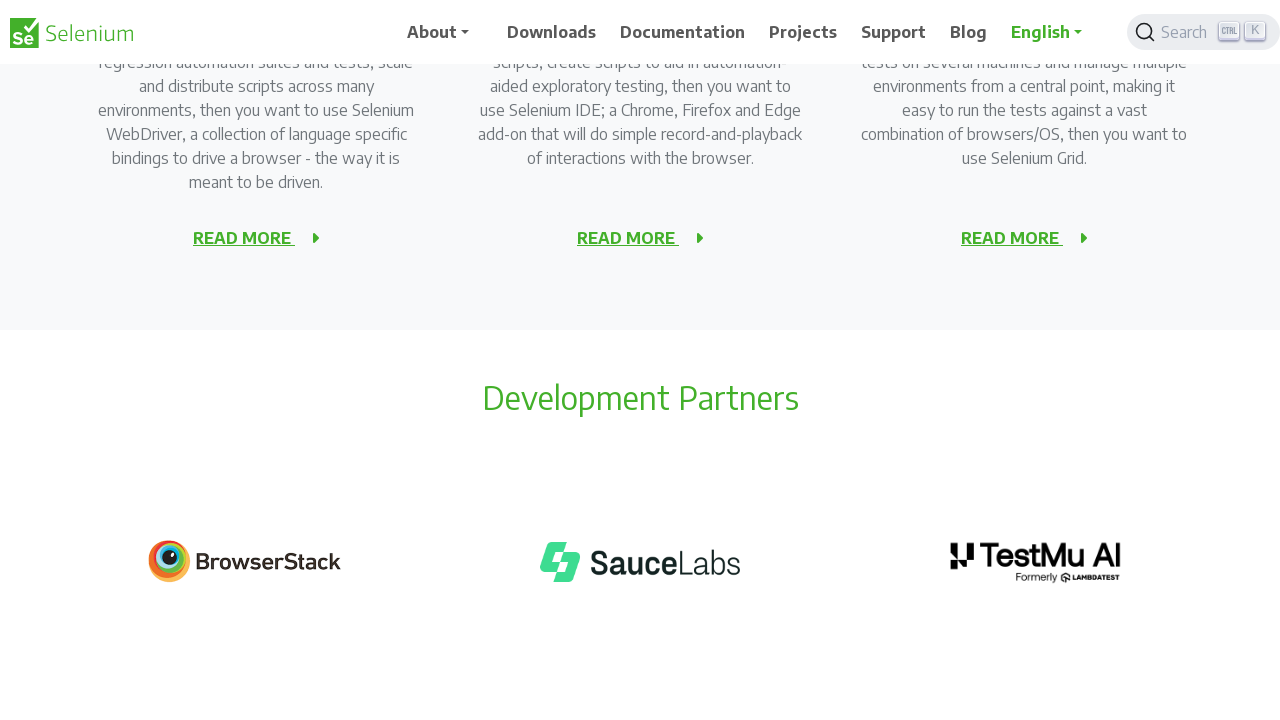